Tests radio button functionality by selecting a radio button and verifying it becomes selected

Starting URL: https://automationintesting.com/selenium/testpage/

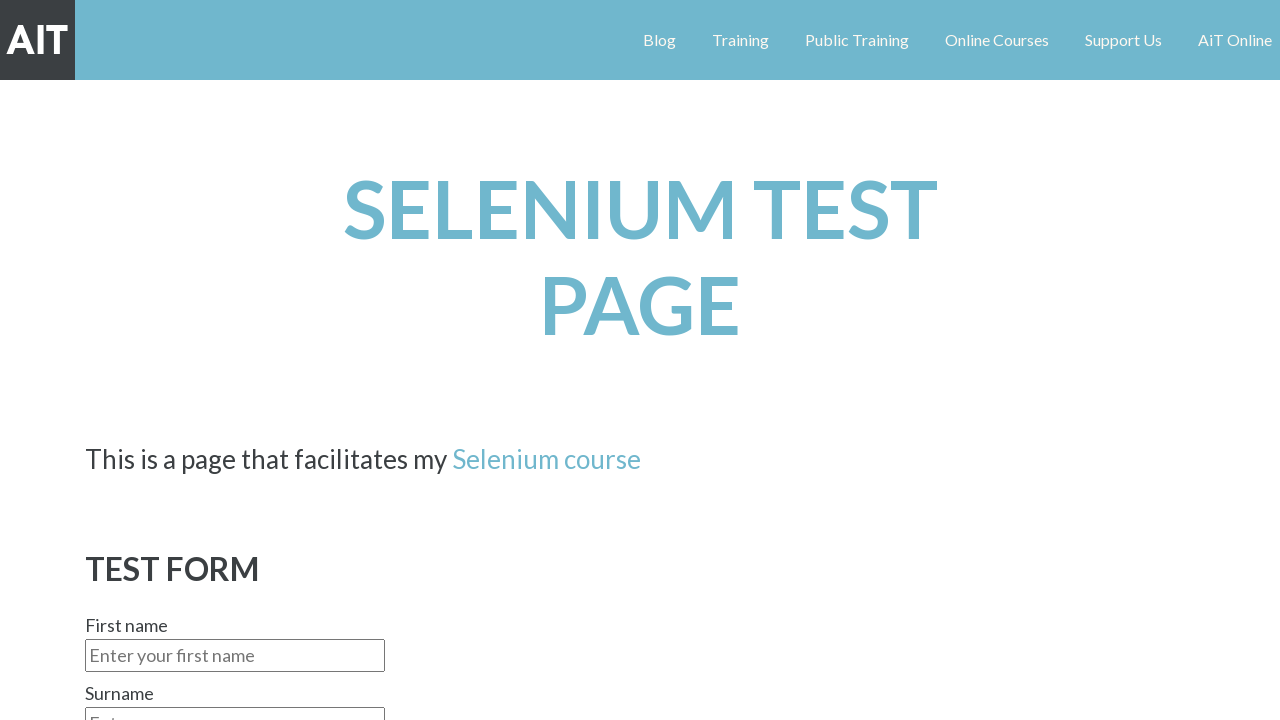

Selected the first radio button at (92, 361) on input[type='radio']
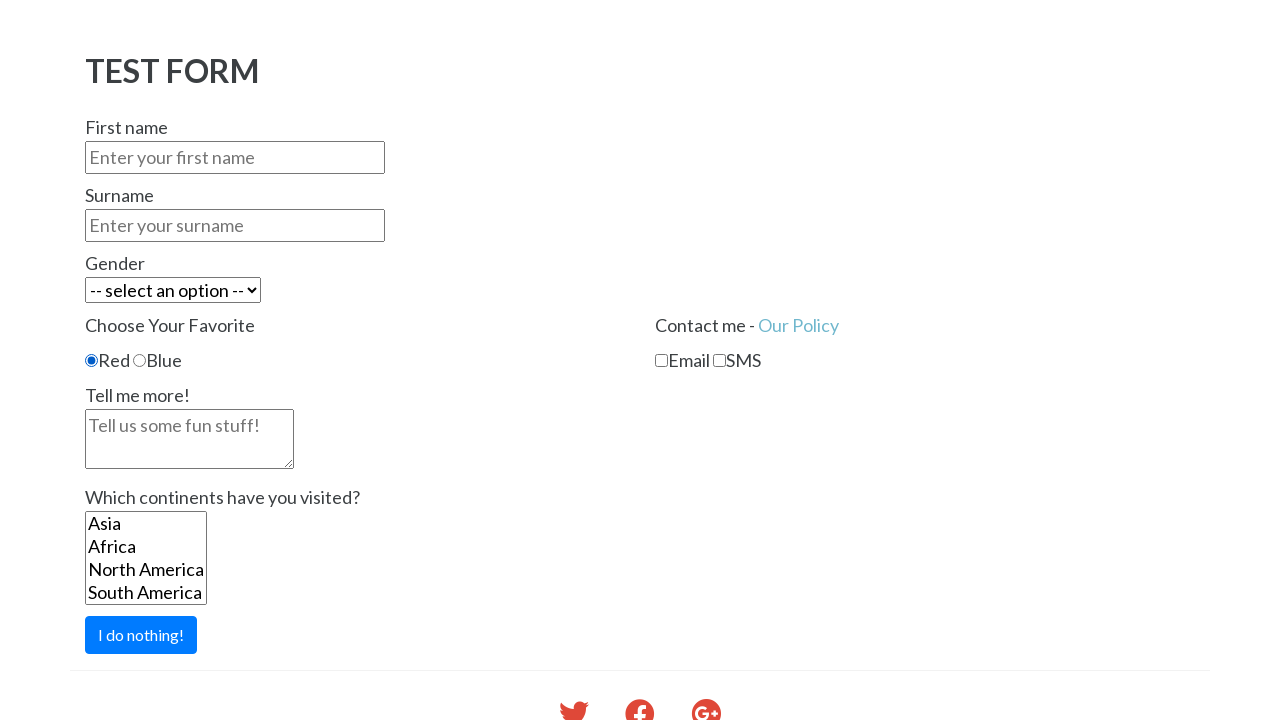

Verified radio button is selected
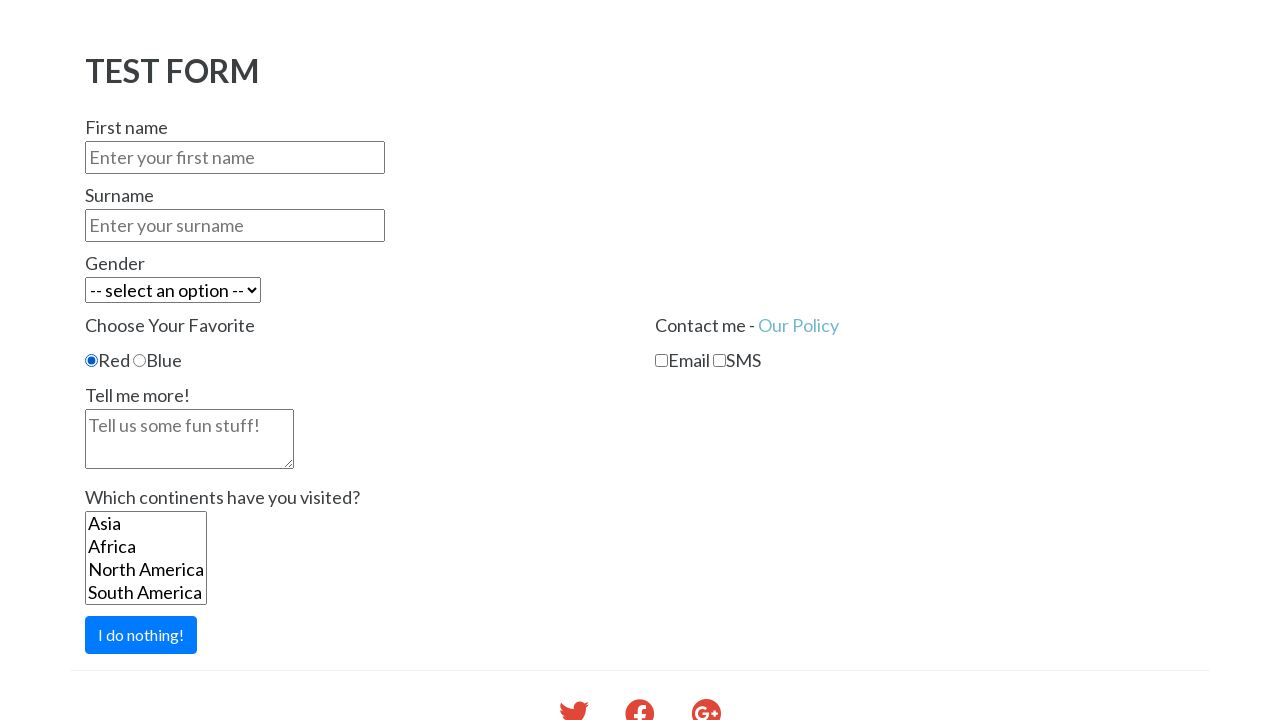

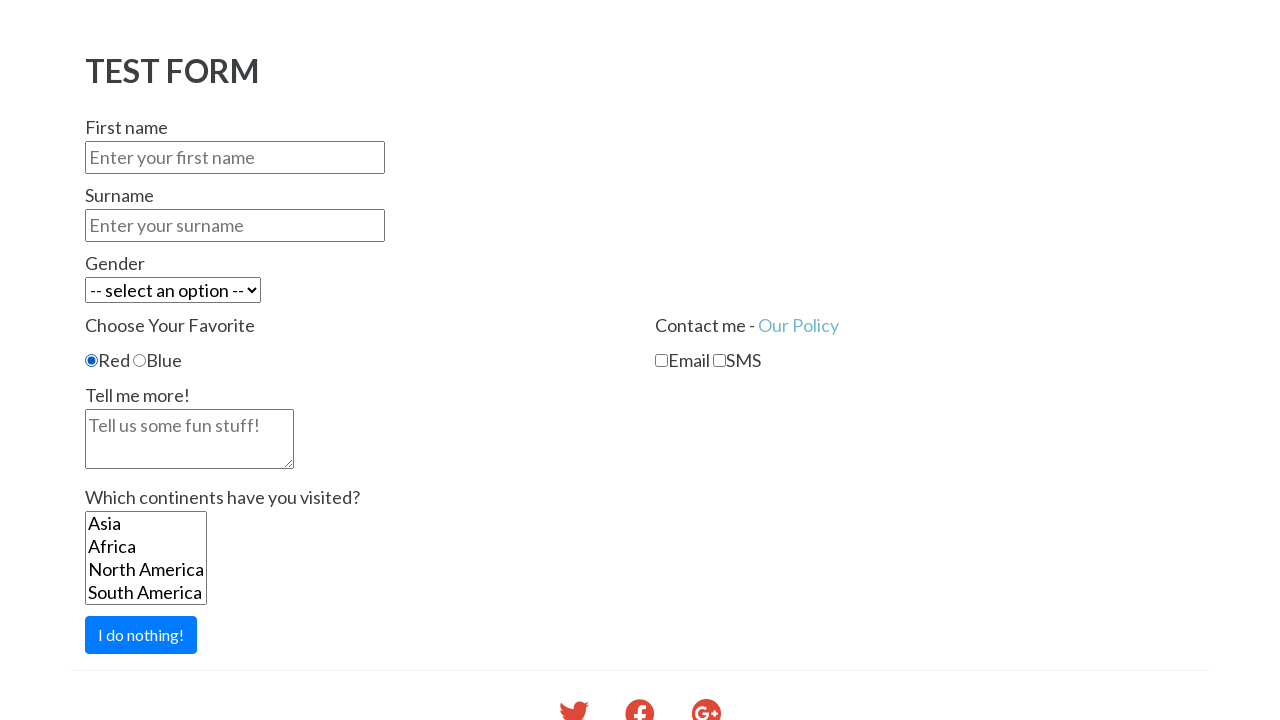